Tests various web element interactions including text verification, checkbox and radio button selection, button clicks, attribute retrieval, and text input on a practice form page

Starting URL: https://www.syntaxprojects.com/selenium_commands_selector-homework.php

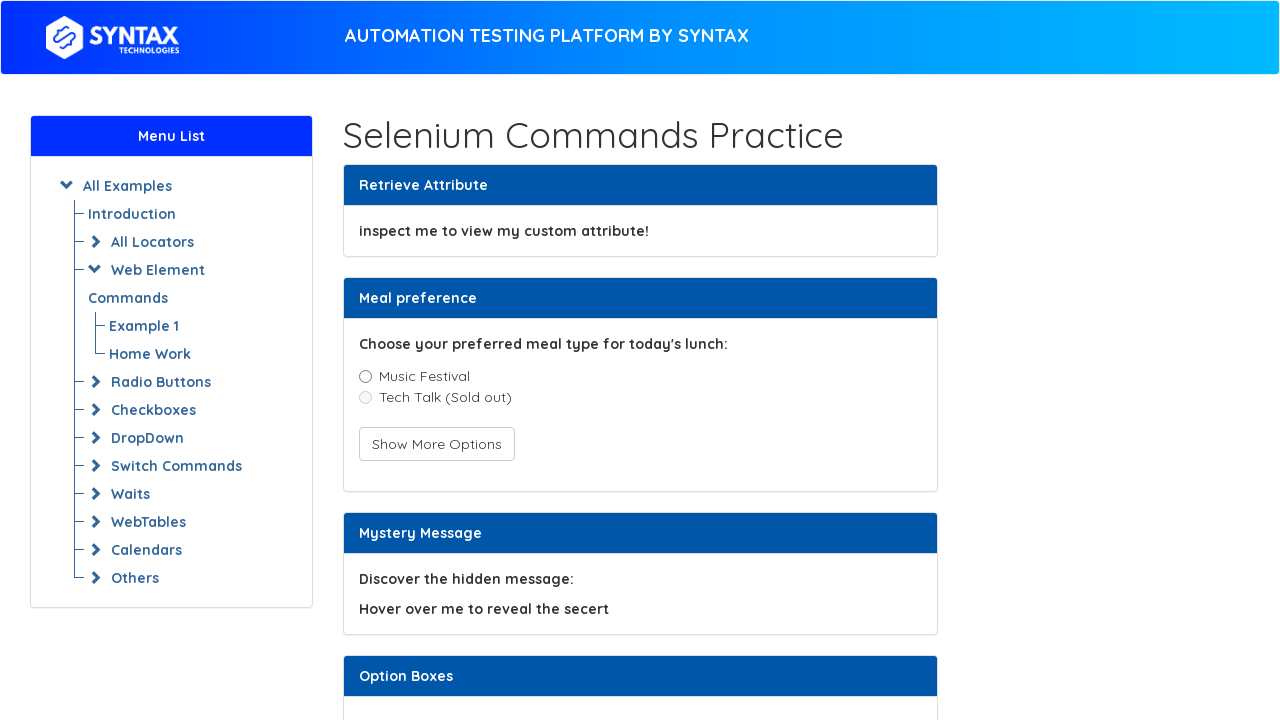

Retrieved text content from custom attribute element
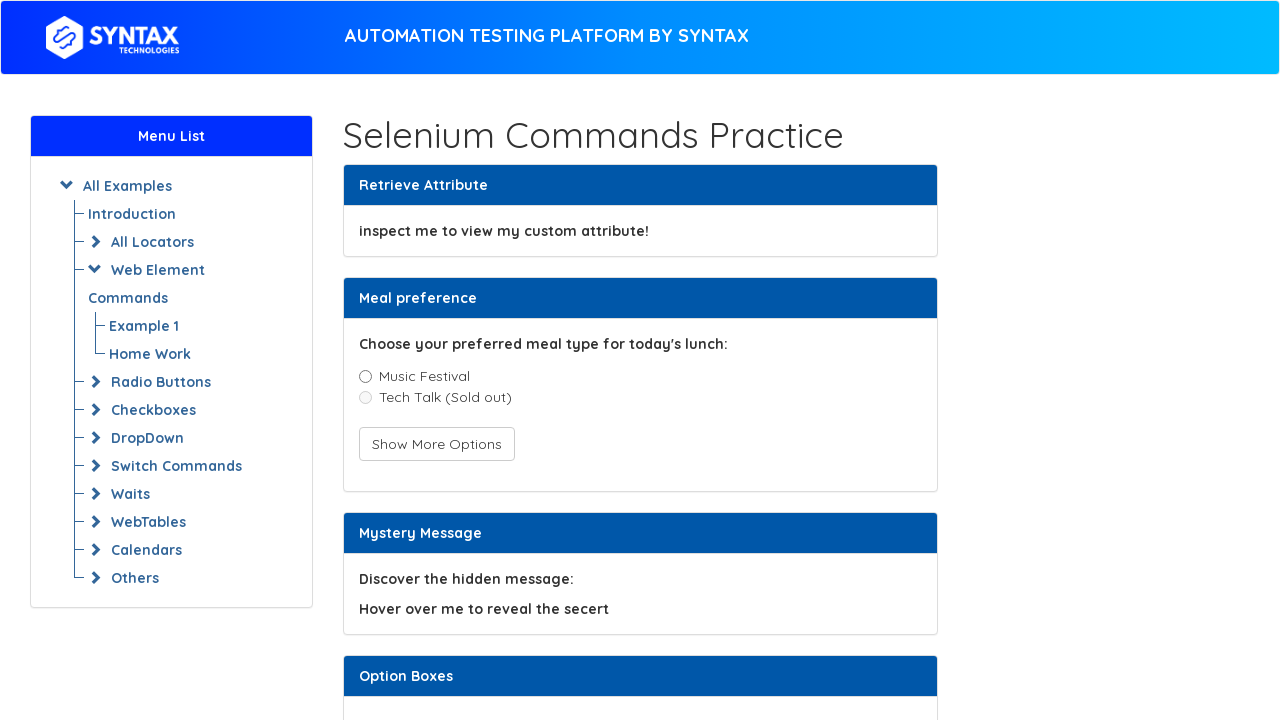

Custom attribute text does not match expected value
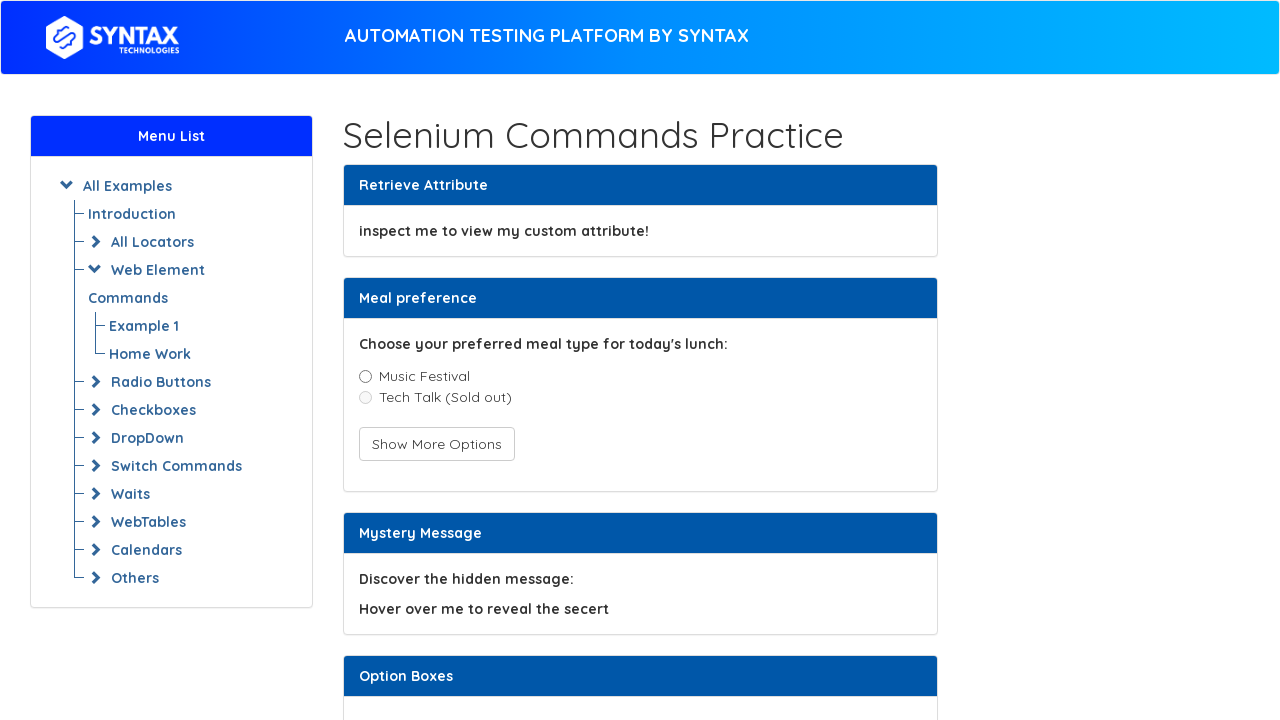

Clicked musical festival checkbox at (365, 376) on input[value='music_festival']
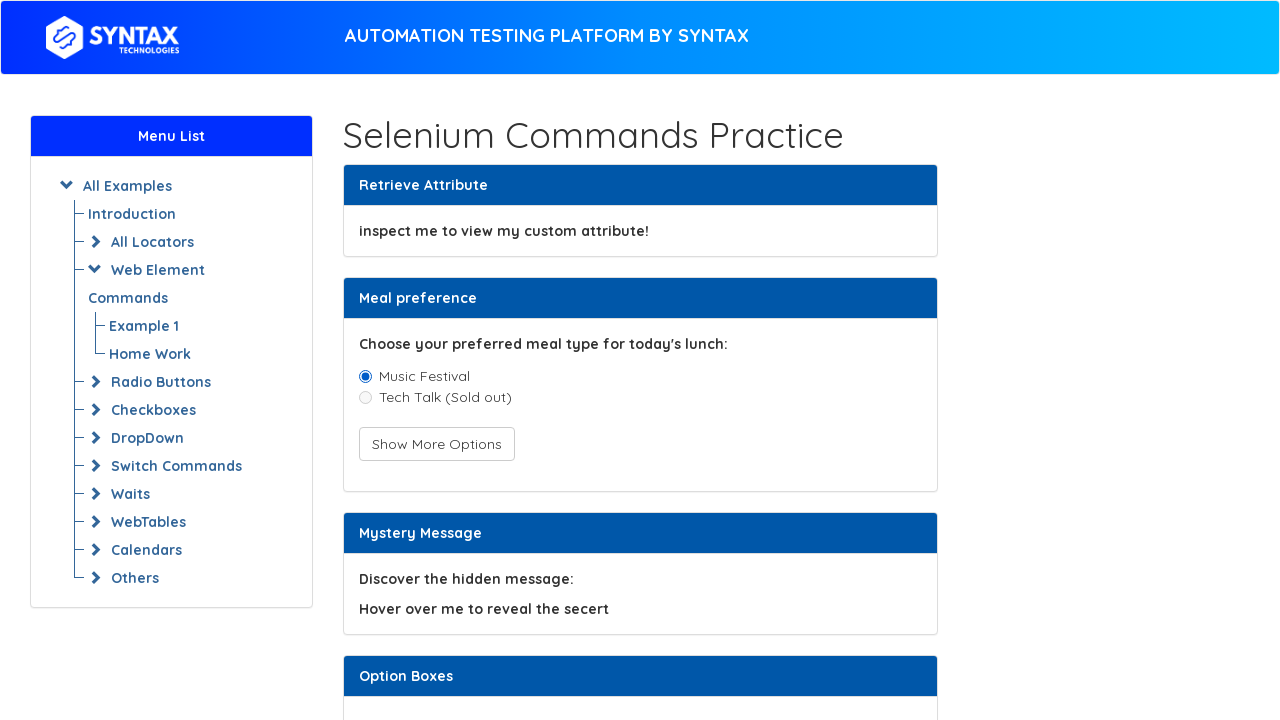

Verified tech talk checkbox is disabled
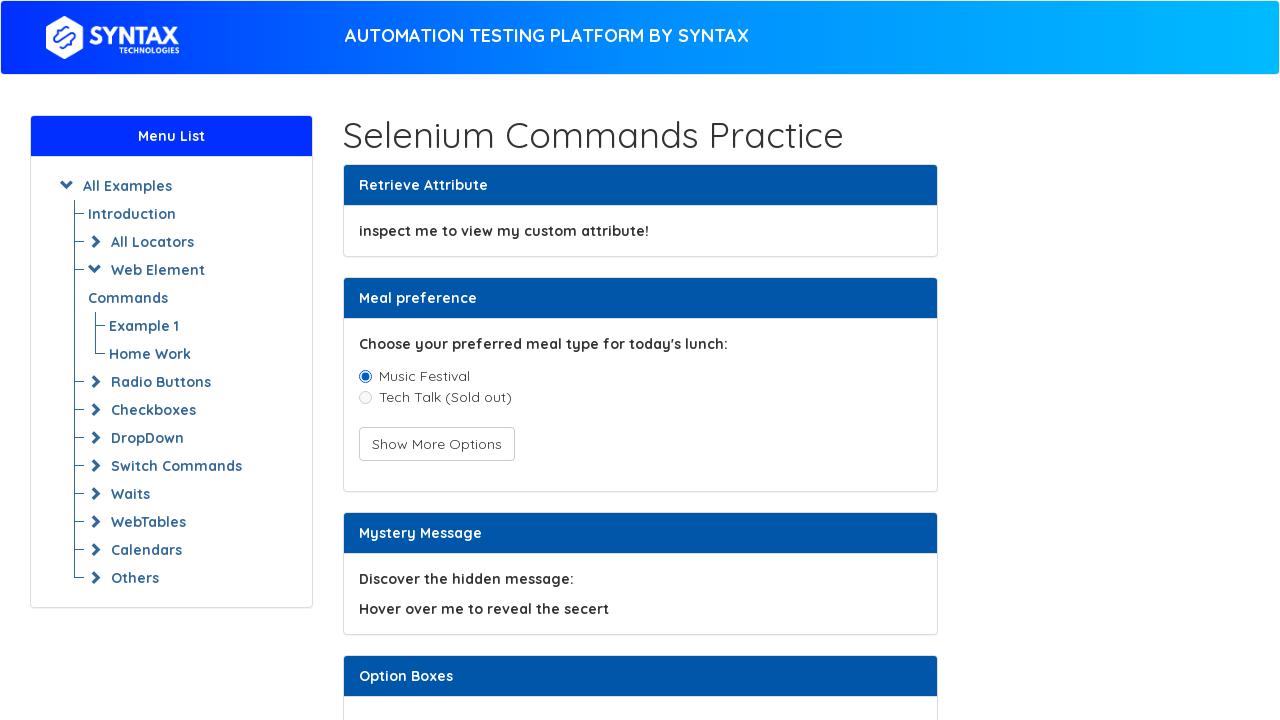

Clicked 'Show More Options' button at (436, 444) on button:has-text('Show More Options')
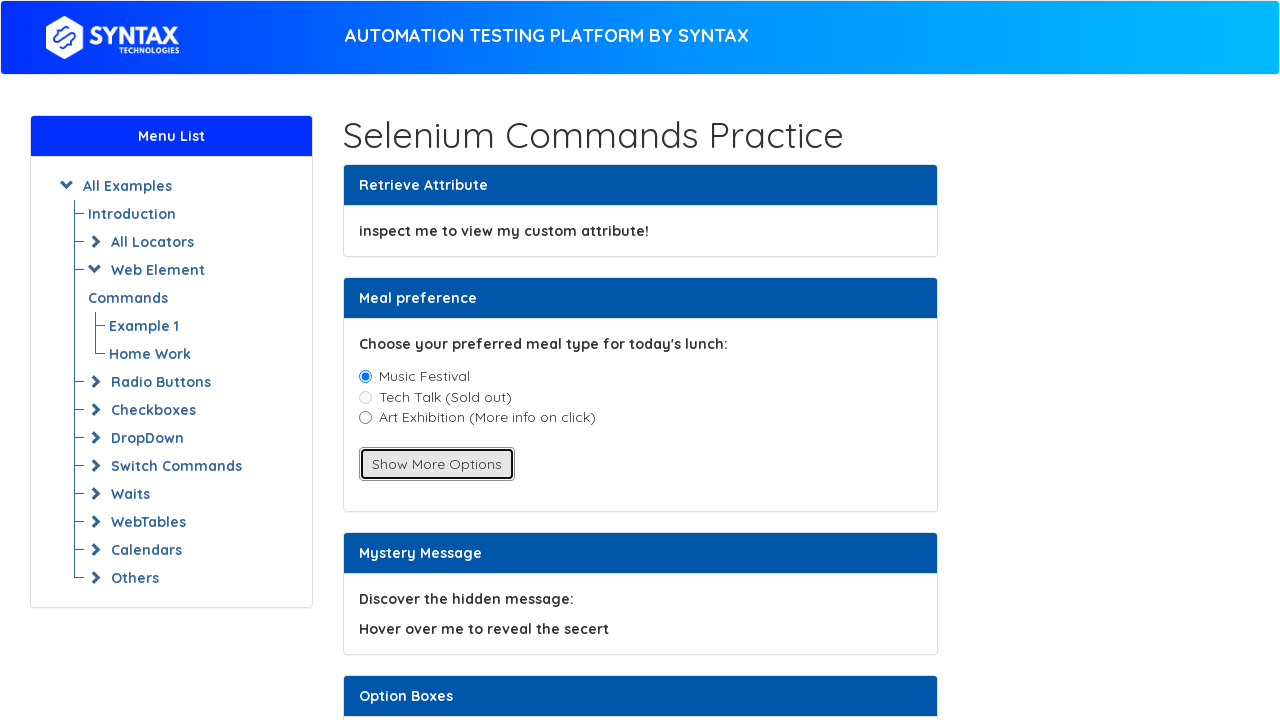

Clicked art exhibition checkbox at (365, 418) on input[value='art_exhibition']
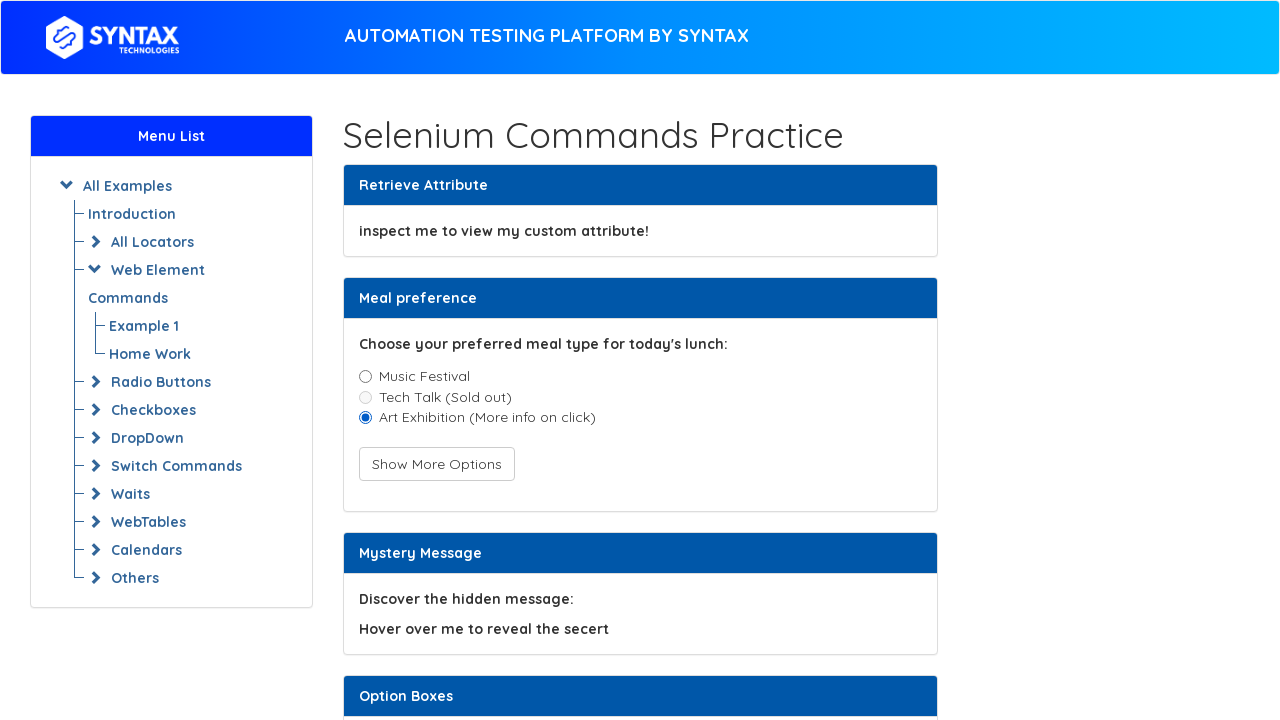

Retrieved title attribute from hover element
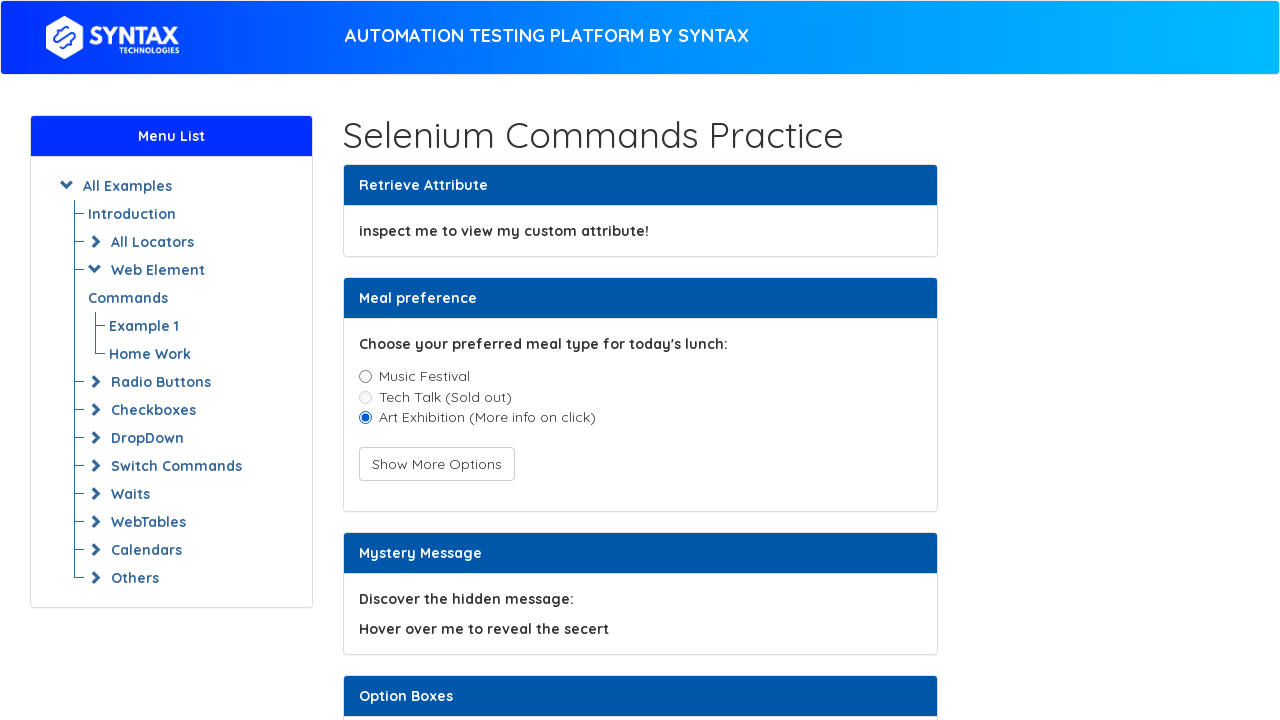

Clicked checkbox 1 (CheckboxFirst) at (365, 361) on input[name='CheckboxFirst']
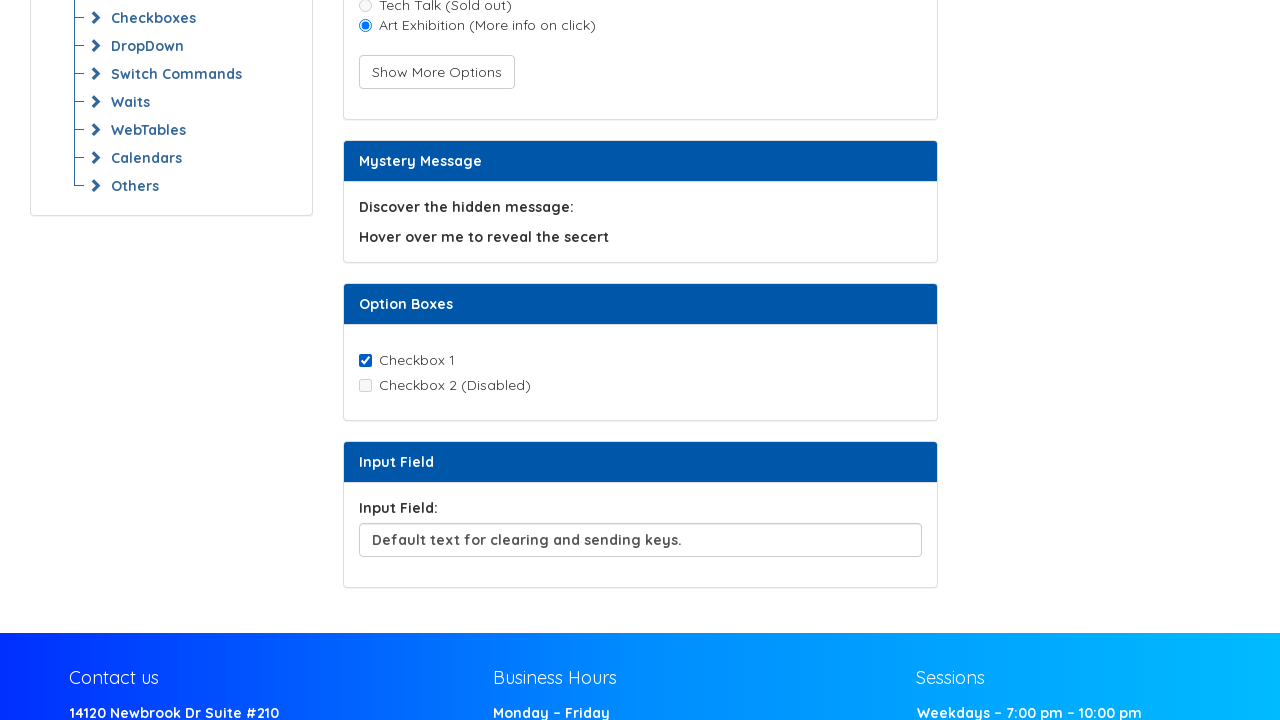

Verified checkbox 2 is disabled
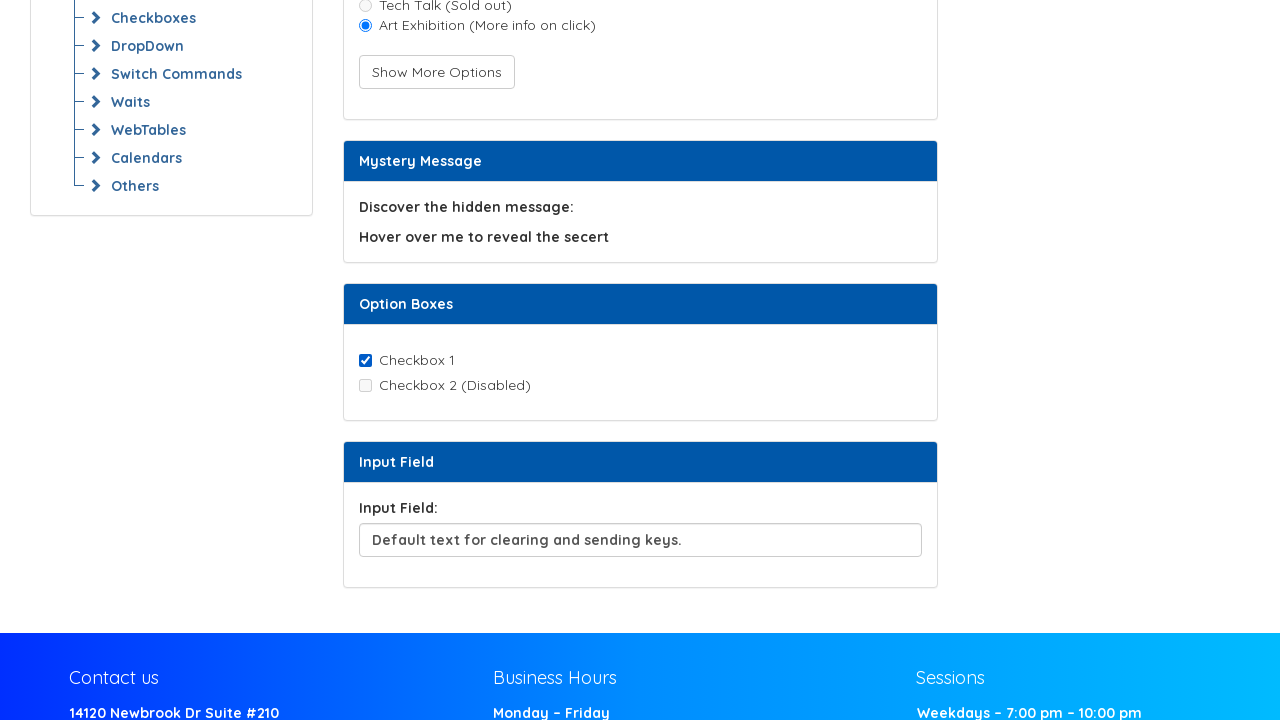

Retrieved title attribute value from hidden message element
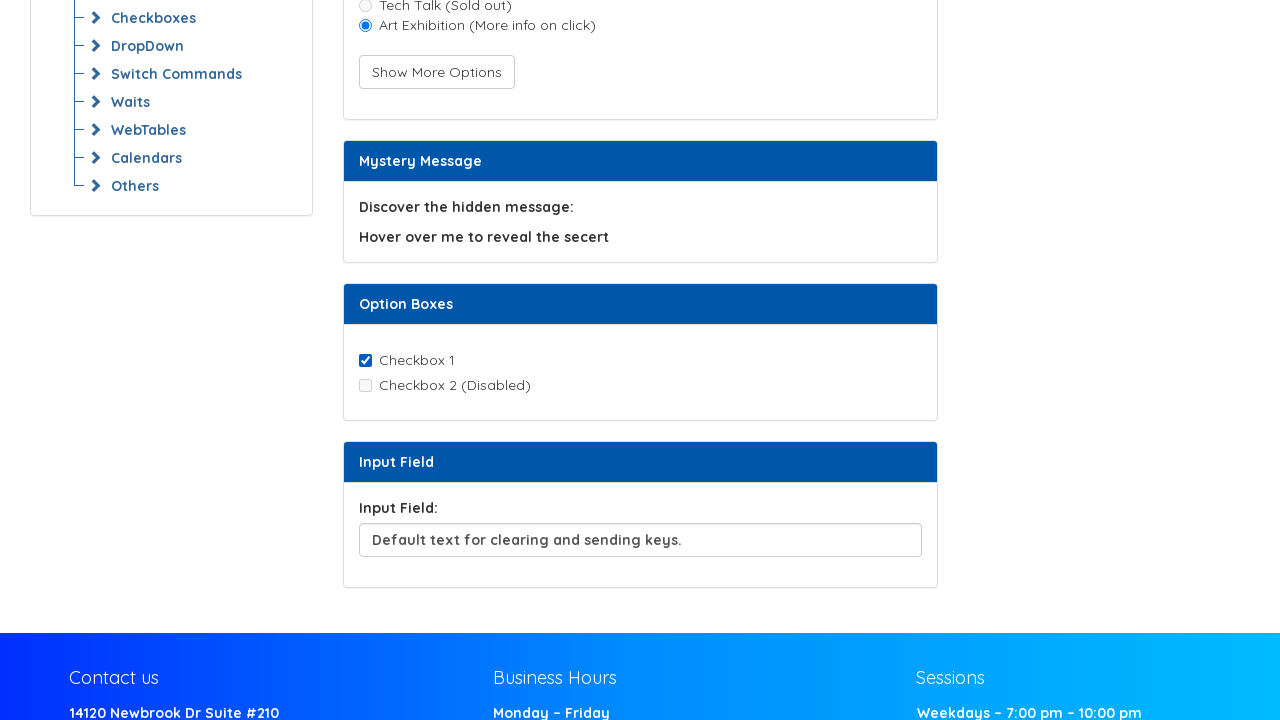

Cleared input field on input#inputField
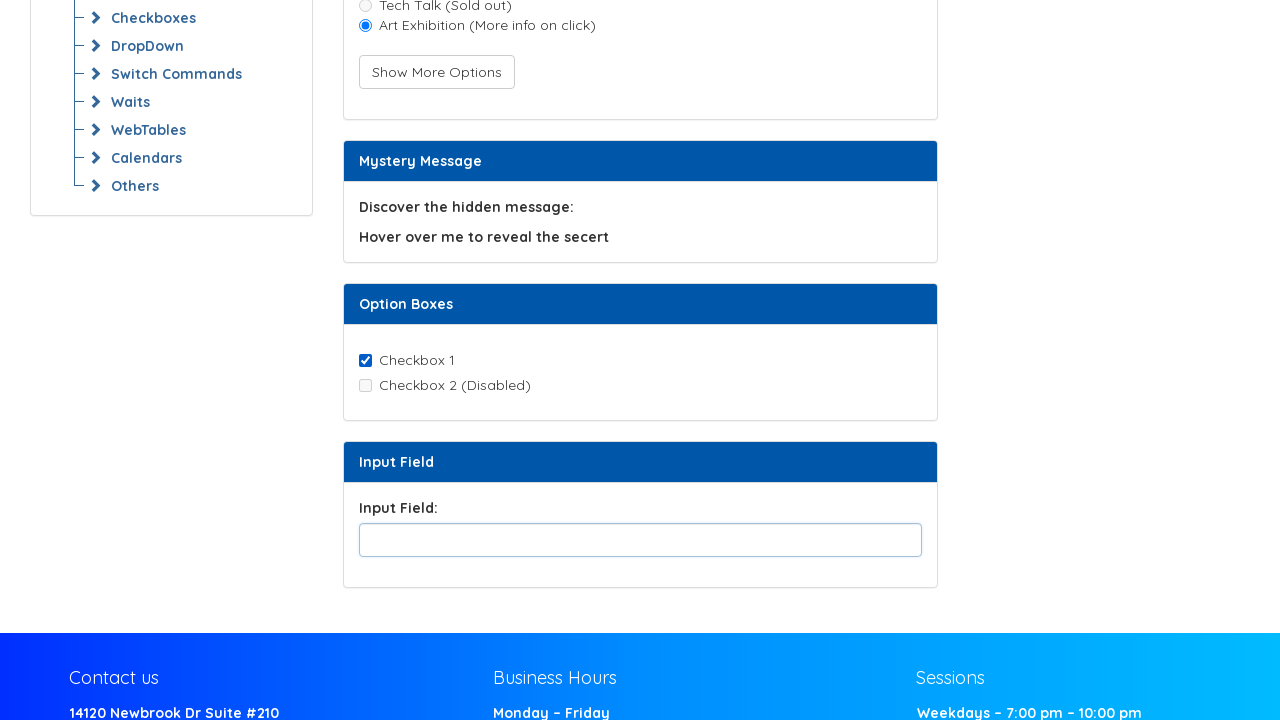

Entered custom text into input field on input#inputField
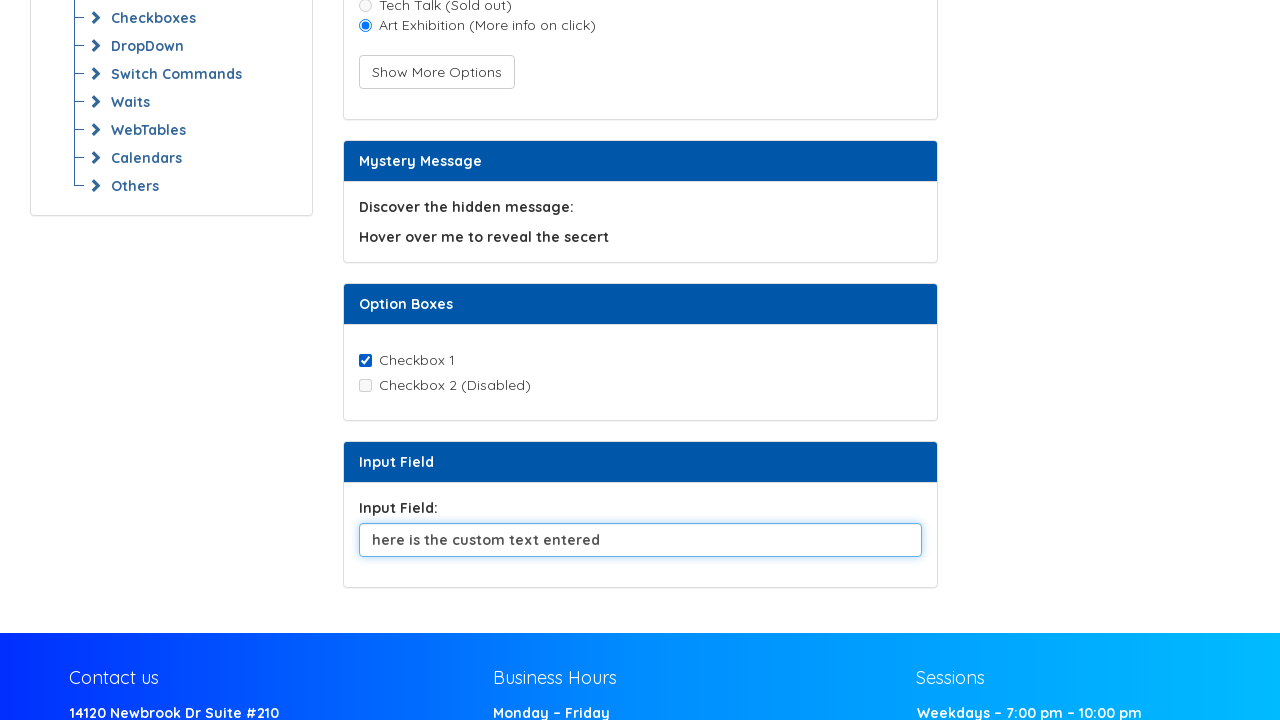

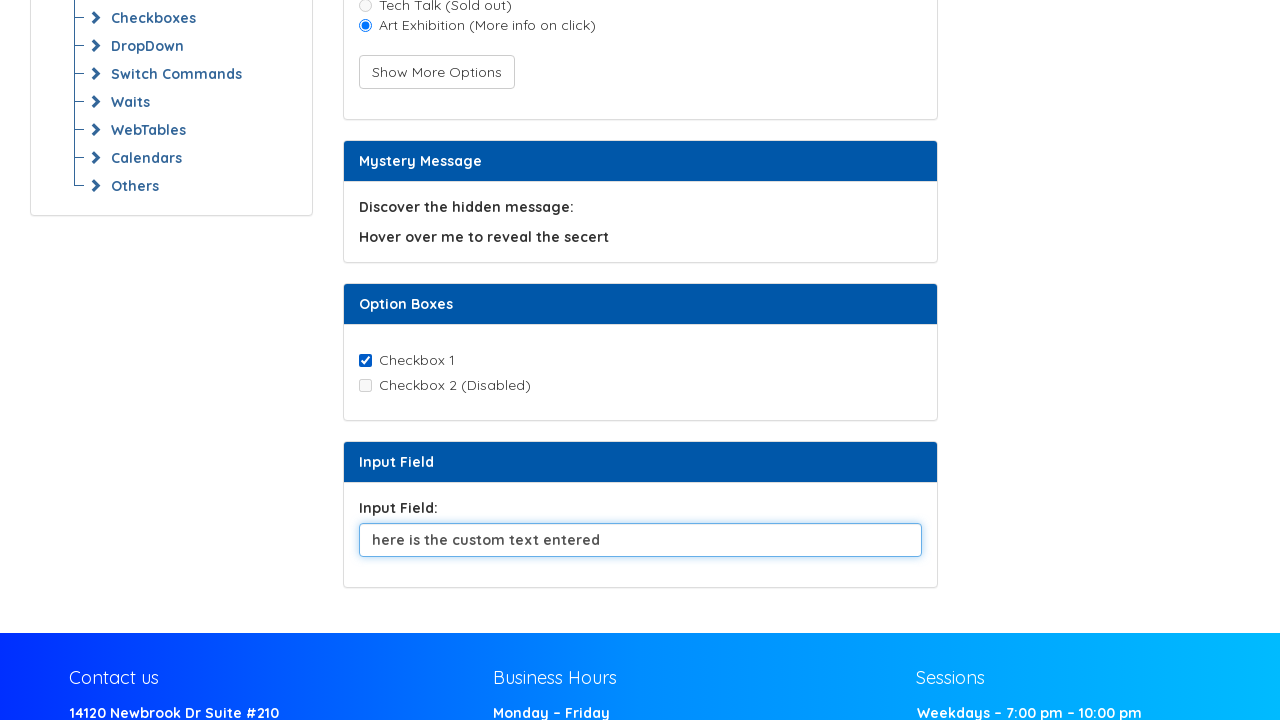